Tests keyboard actions including typing text, selecting all (Ctrl+A), copying (Ctrl+C), tabbing to next field, and pasting (Ctrl+V) on a text comparison website

Starting URL: https://text-compare.com/

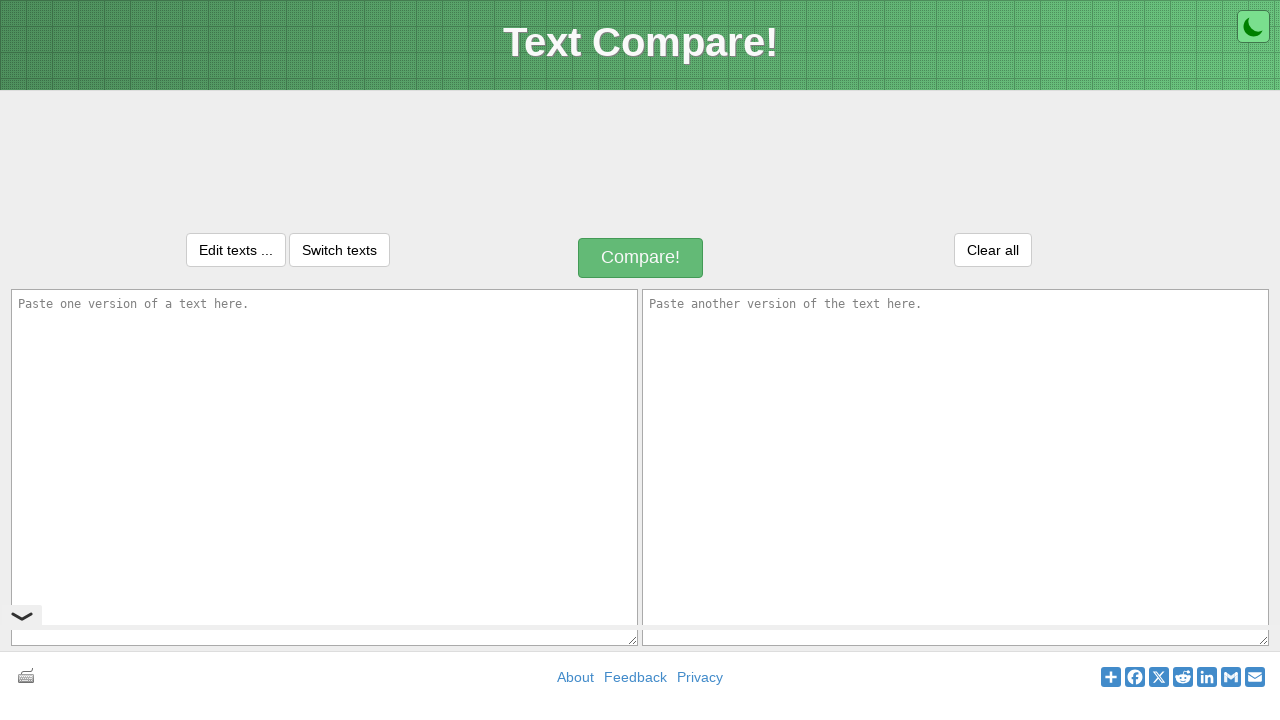

Filled first textarea with 'Welcome' on textarea[name='text1']
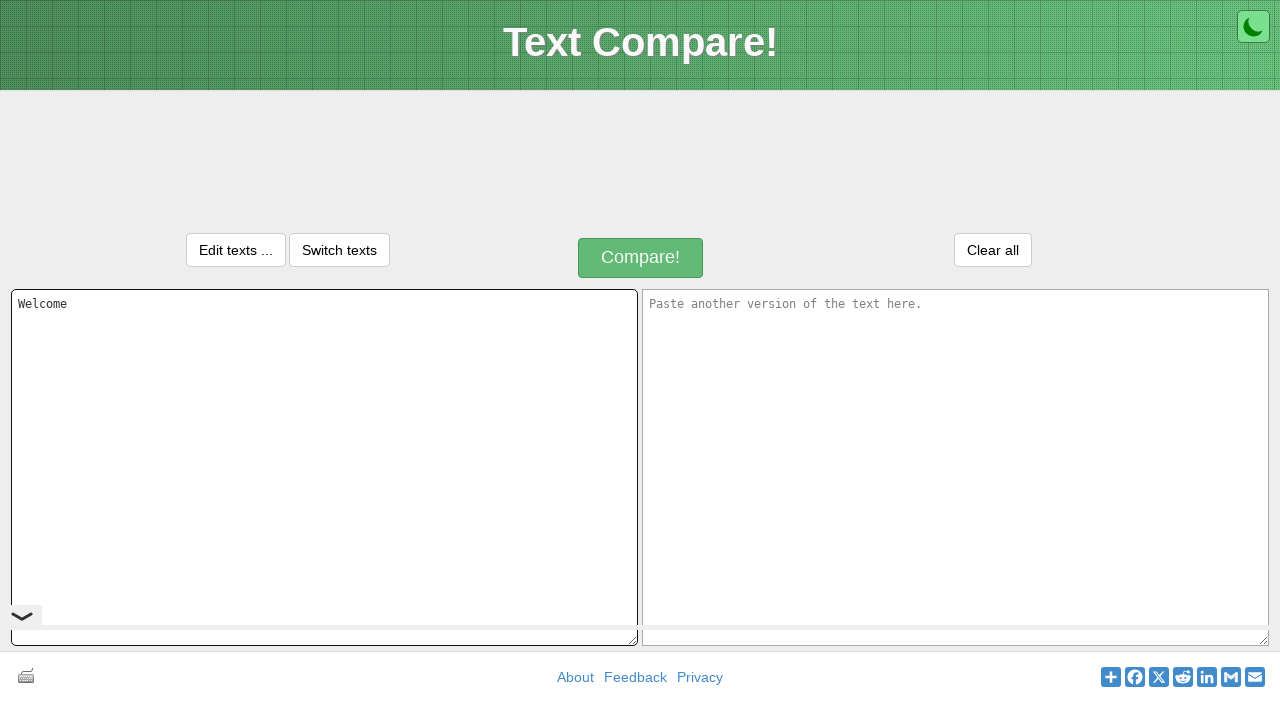

Selected all text in first textarea using Ctrl+A
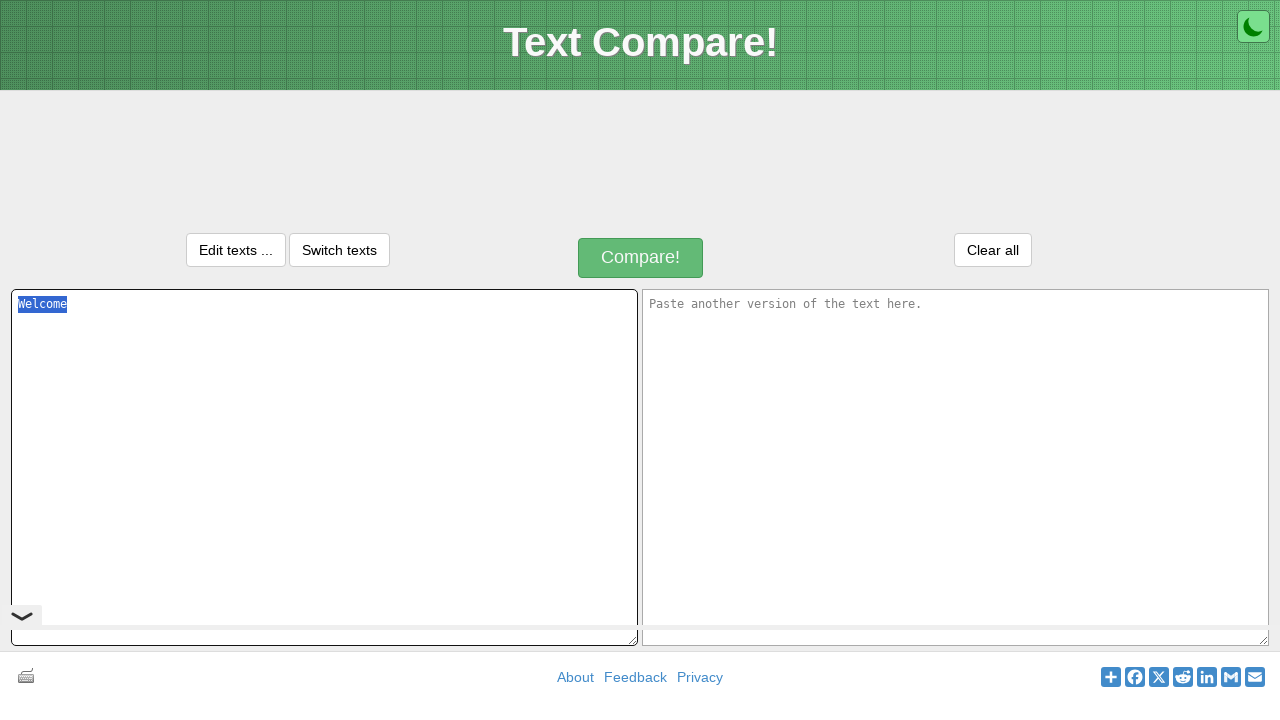

Copied selected text using Ctrl+C
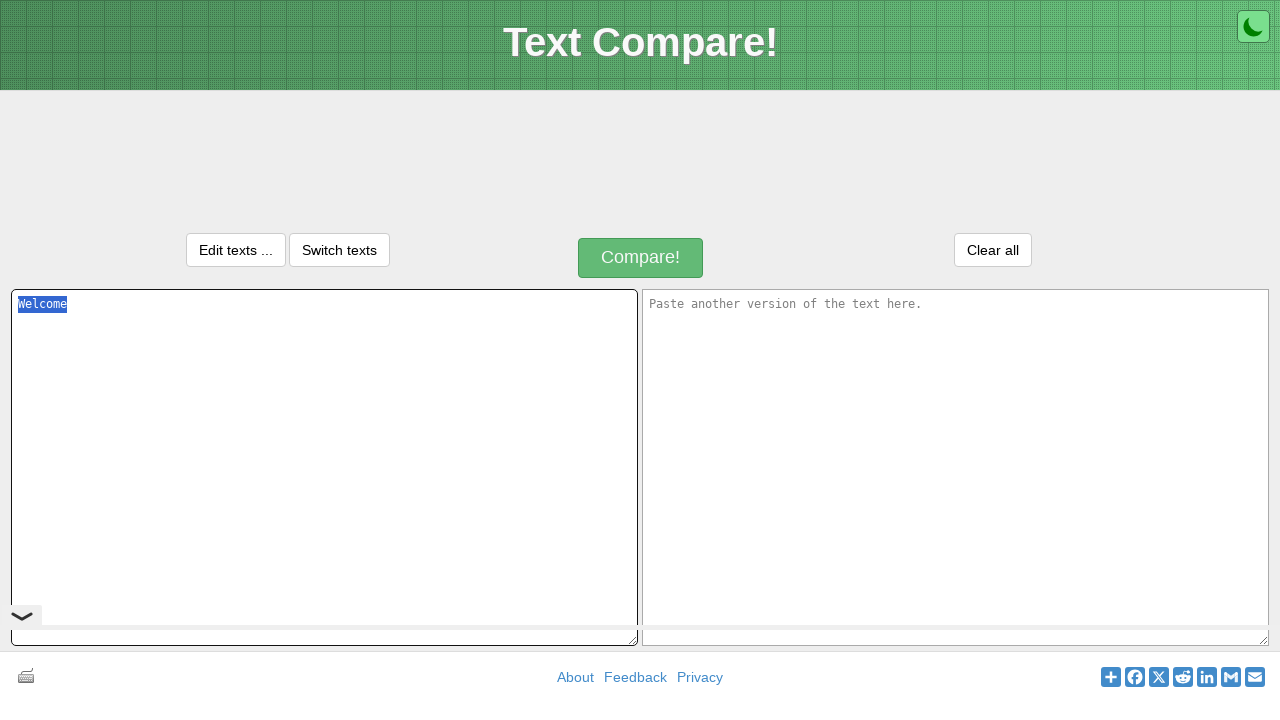

Pressed Tab to move to second textarea
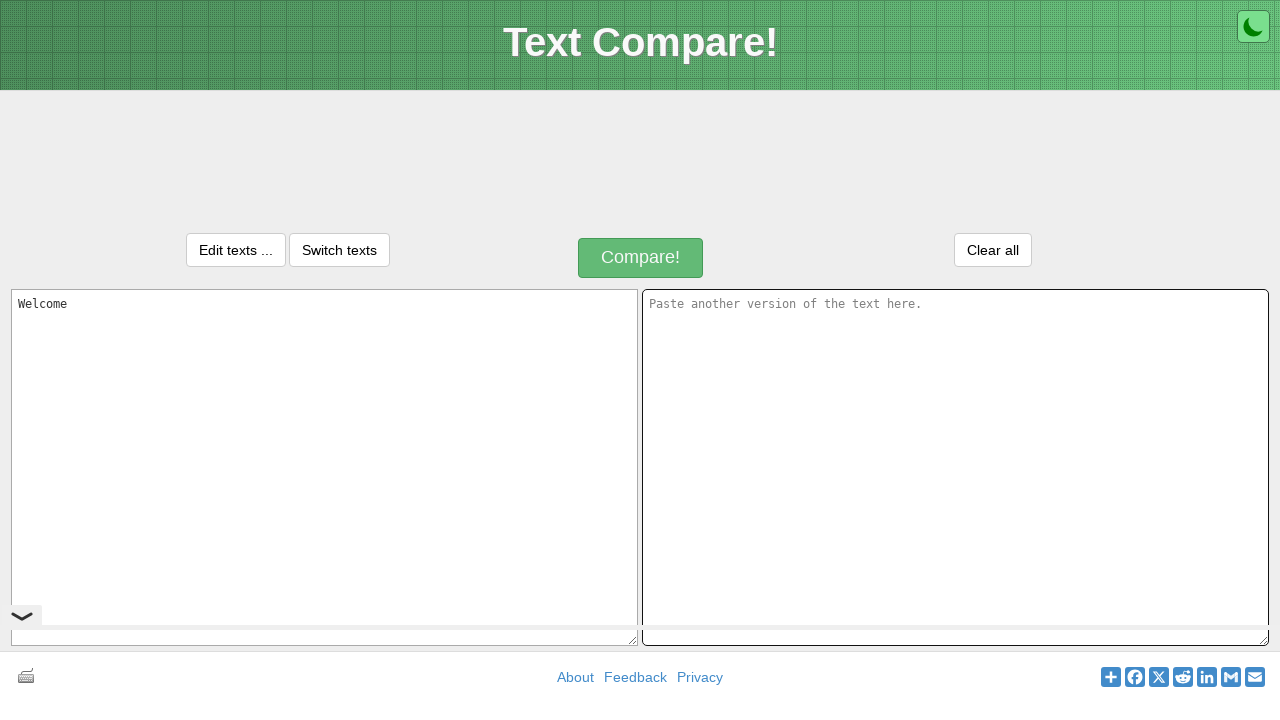

Pasted copied text into second textarea using Ctrl+V
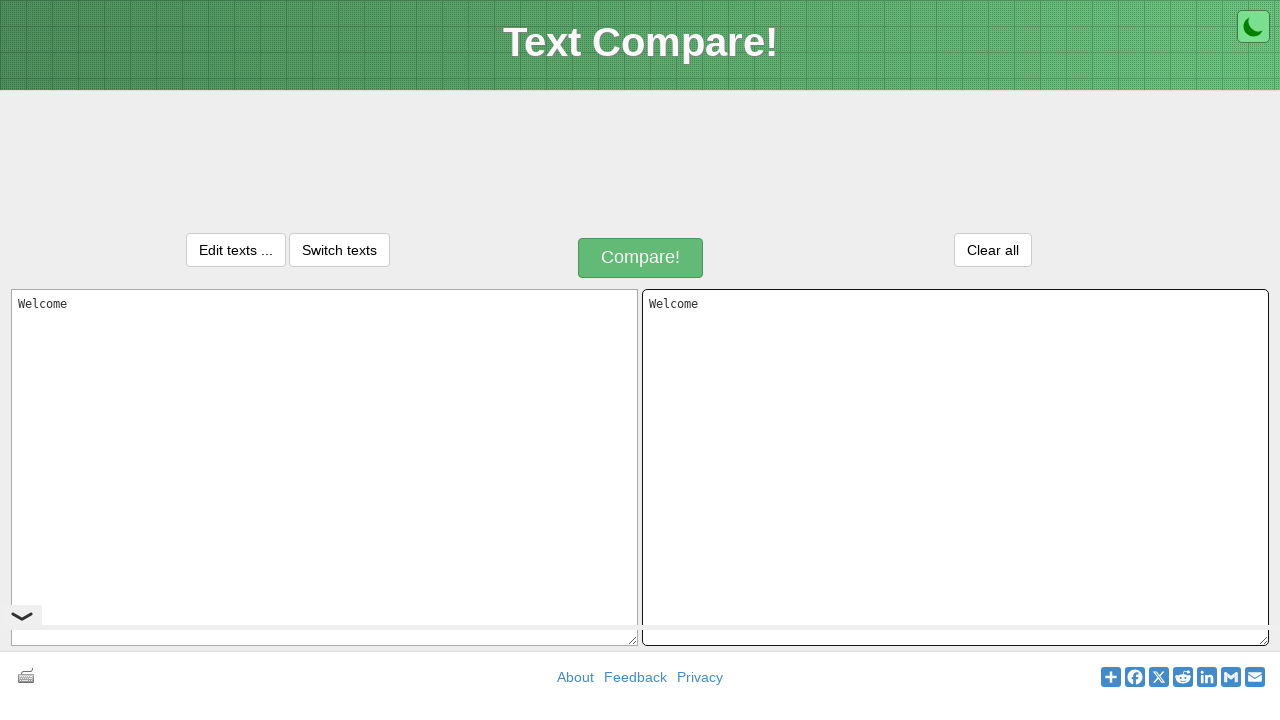

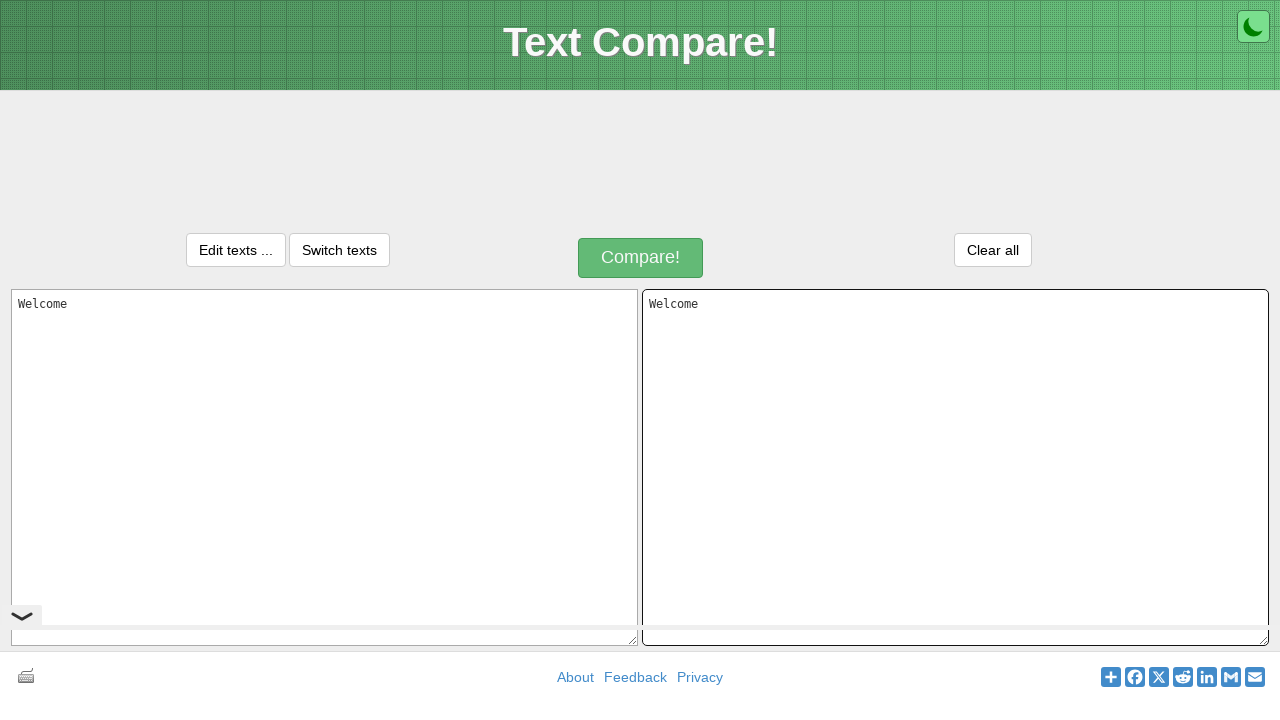